Tests that entered text is trimmed when editing a todo item

Starting URL: https://demo.playwright.dev/todomvc

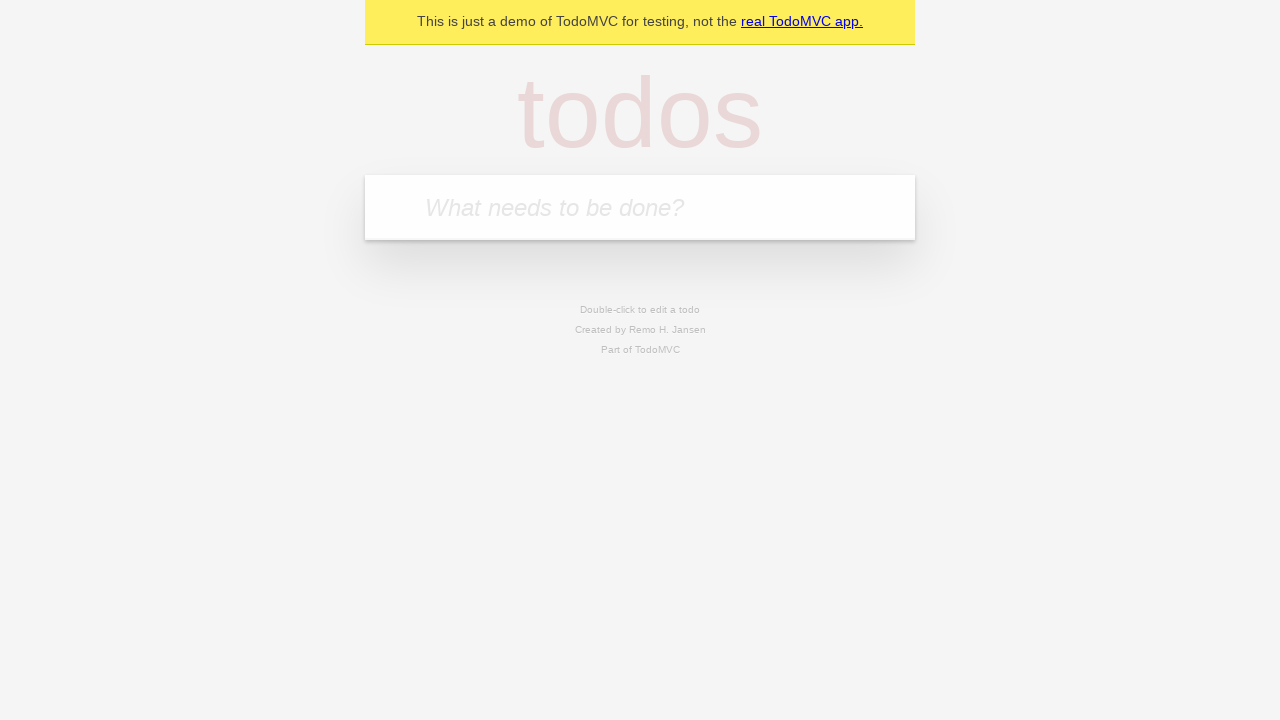

Filled new todo input with 'buy some cheese' on internal:attr=[placeholder="What needs to be done?"i]
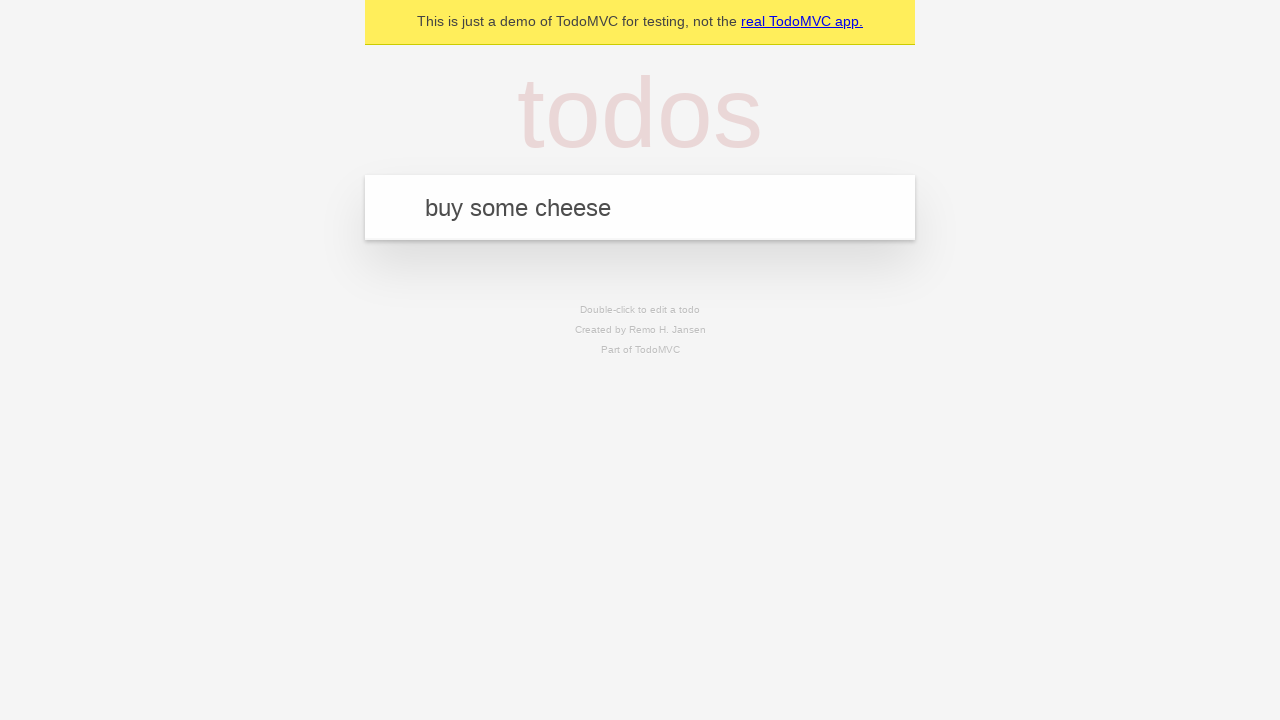

Pressed Enter to create first todo on internal:attr=[placeholder="What needs to be done?"i]
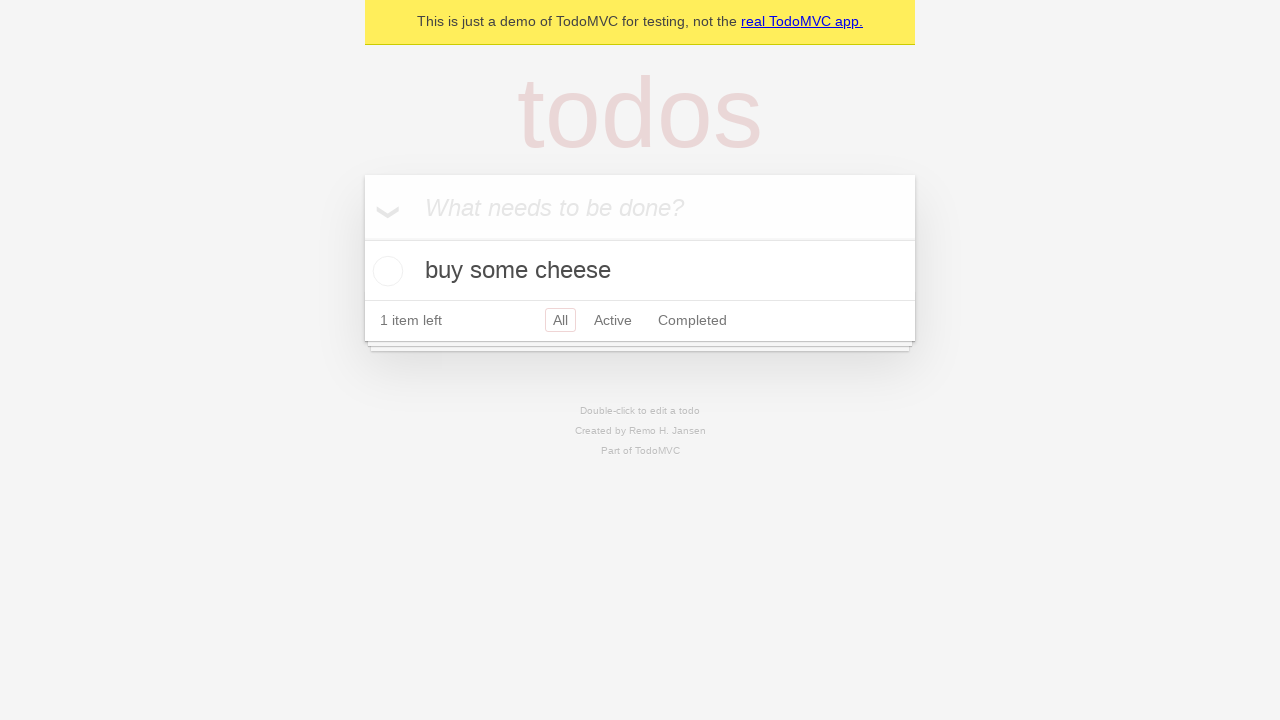

Filled new todo input with 'feed the cat' on internal:attr=[placeholder="What needs to be done?"i]
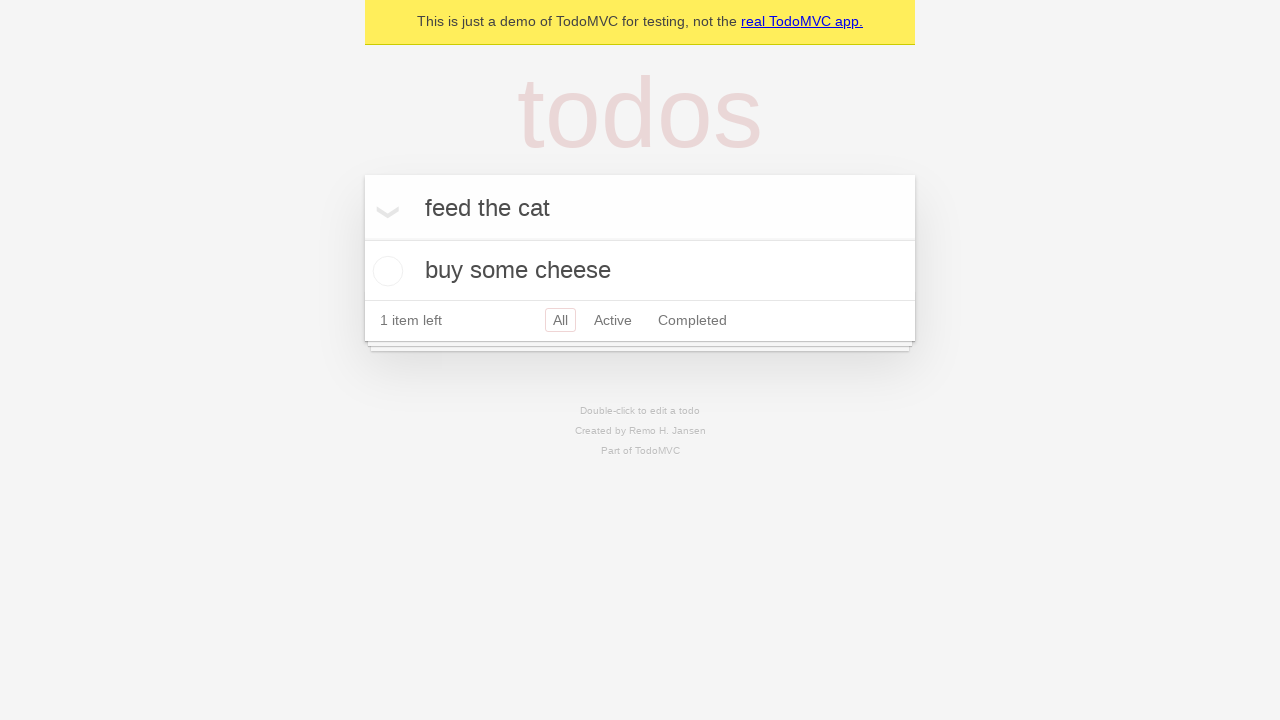

Pressed Enter to create second todo on internal:attr=[placeholder="What needs to be done?"i]
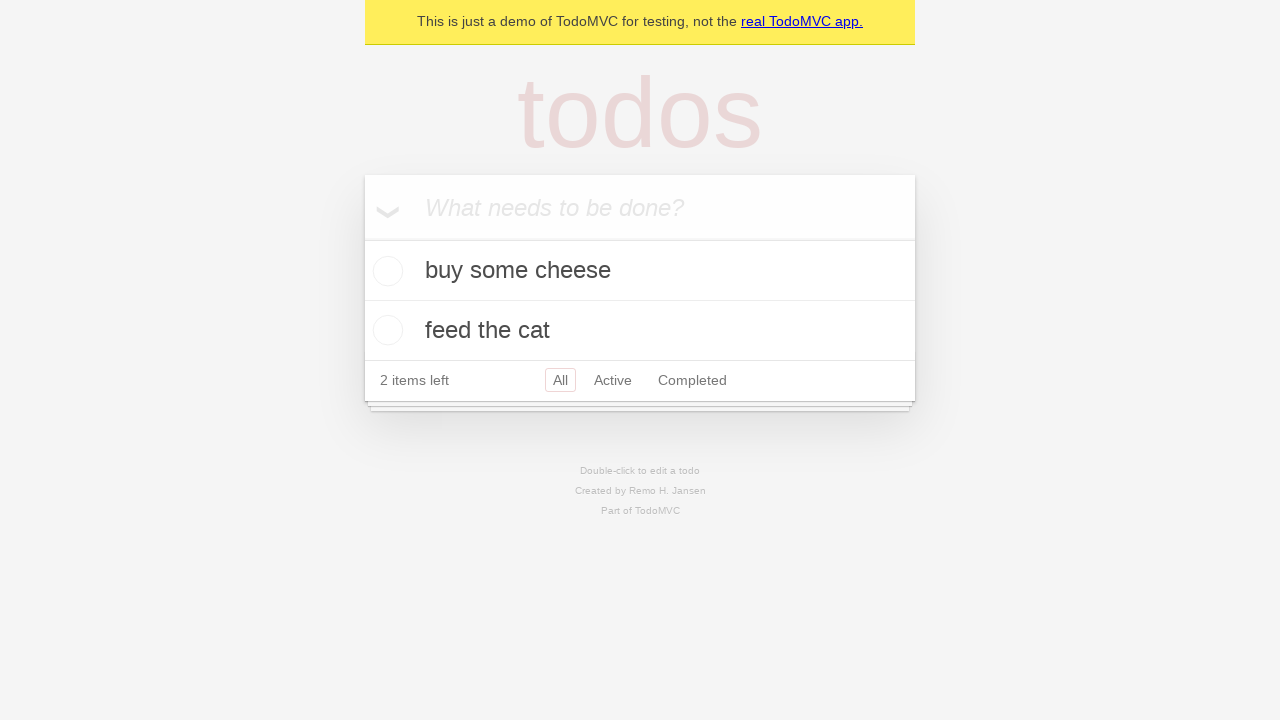

Filled new todo input with 'book a doctors appointment' on internal:attr=[placeholder="What needs to be done?"i]
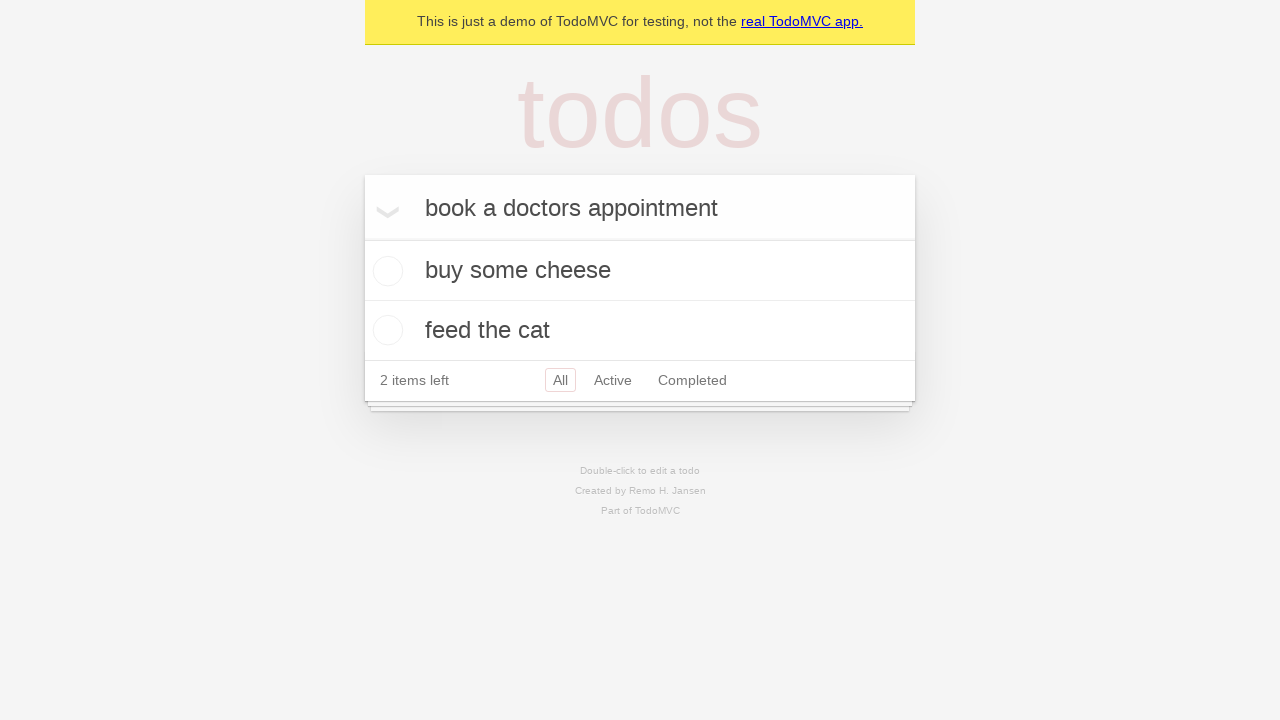

Pressed Enter to create third todo on internal:attr=[placeholder="What needs to be done?"i]
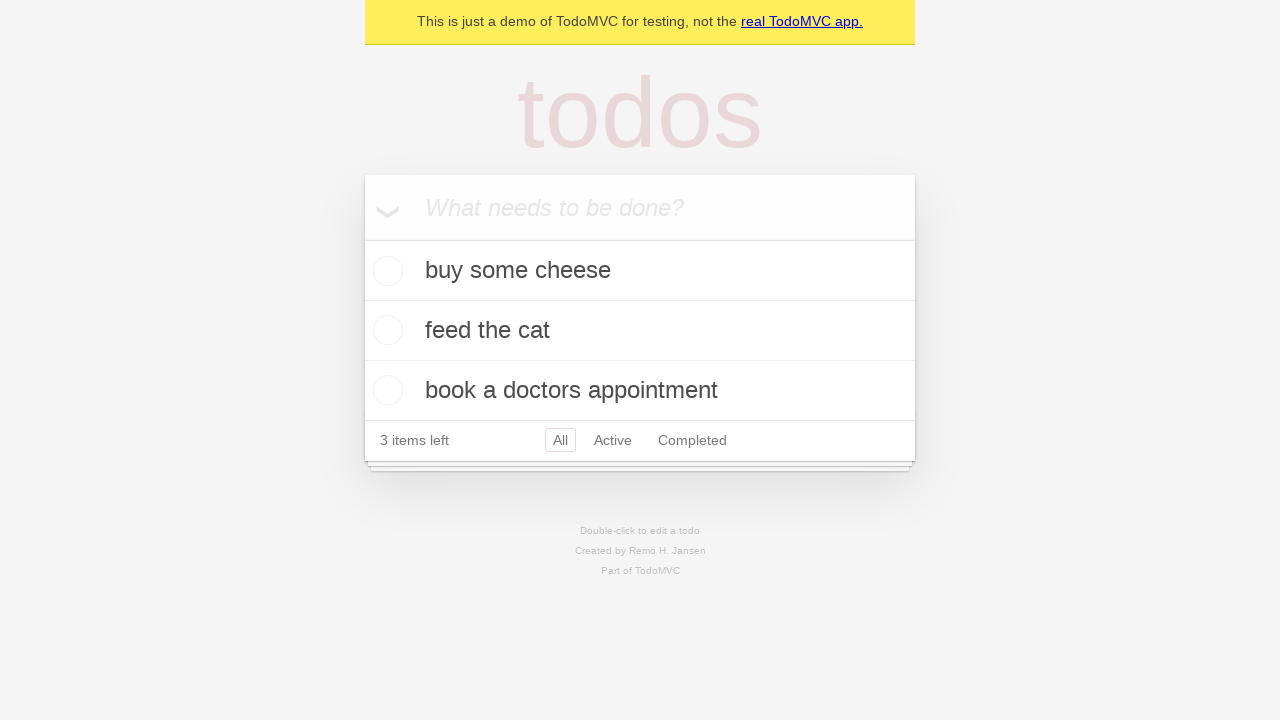

Waited for all 3 todo items to be created
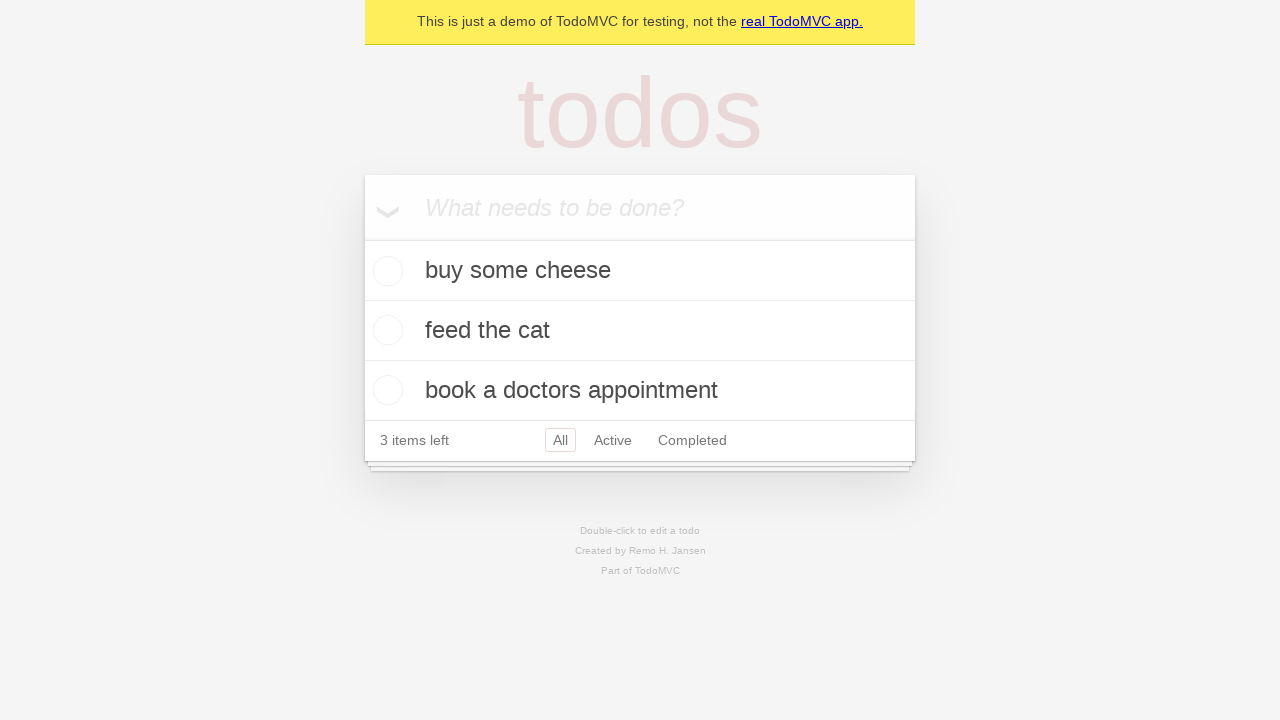

Located all todo items
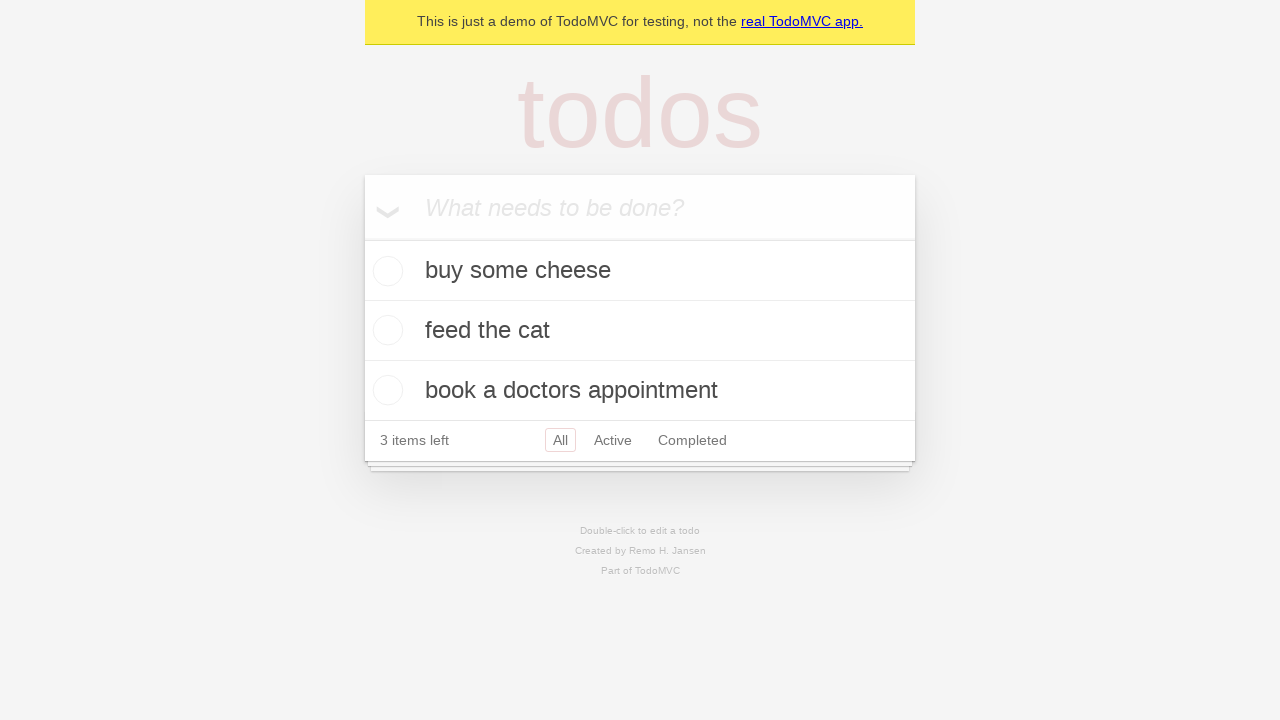

Double-clicked second todo item to enter edit mode at (640, 331) on internal:testid=[data-testid="todo-item"s] >> nth=1
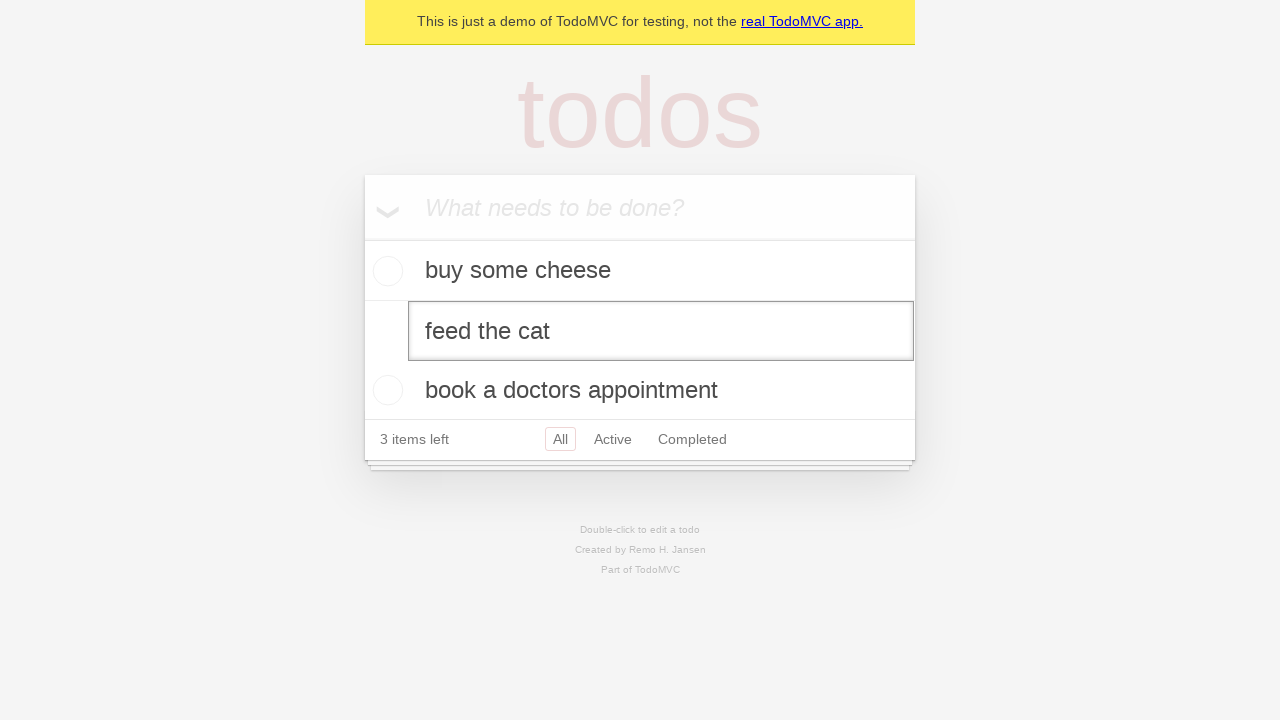

Filled edit textbox with text containing leading and trailing spaces on internal:testid=[data-testid="todo-item"s] >> nth=1 >> internal:role=textbox[nam
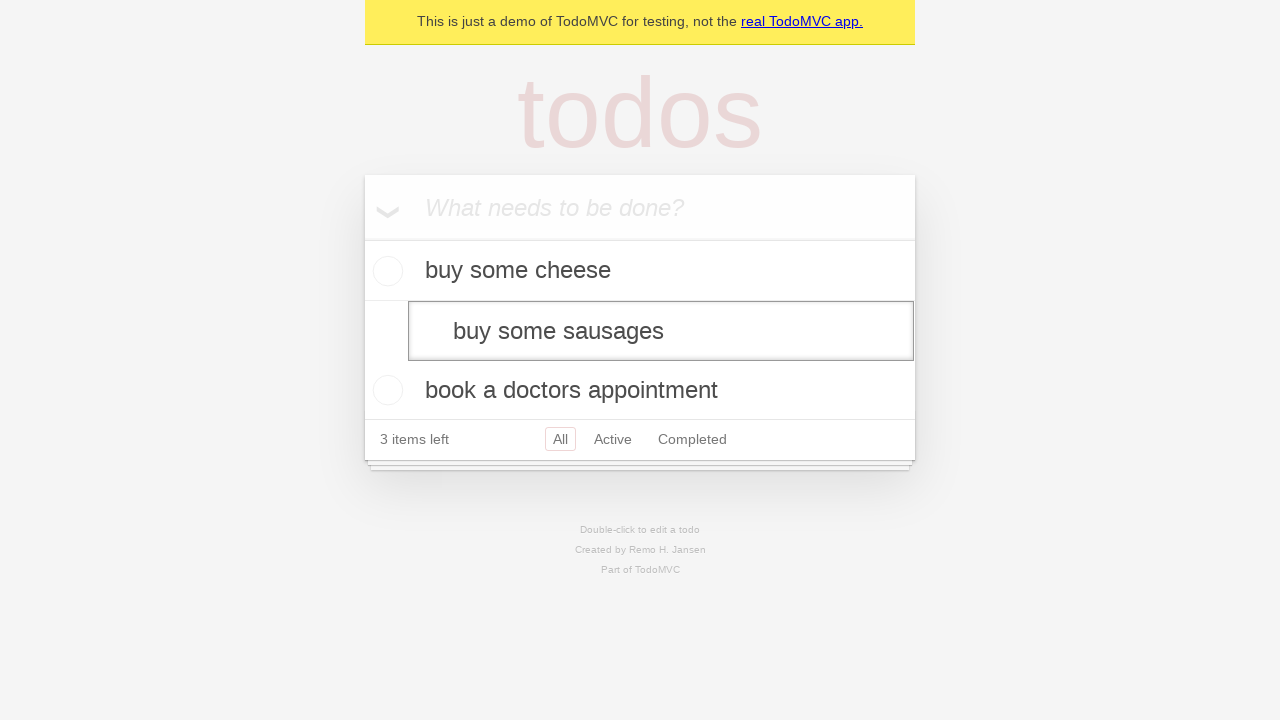

Pressed Enter to confirm edit and verify text is trimmed on internal:testid=[data-testid="todo-item"s] >> nth=1 >> internal:role=textbox[nam
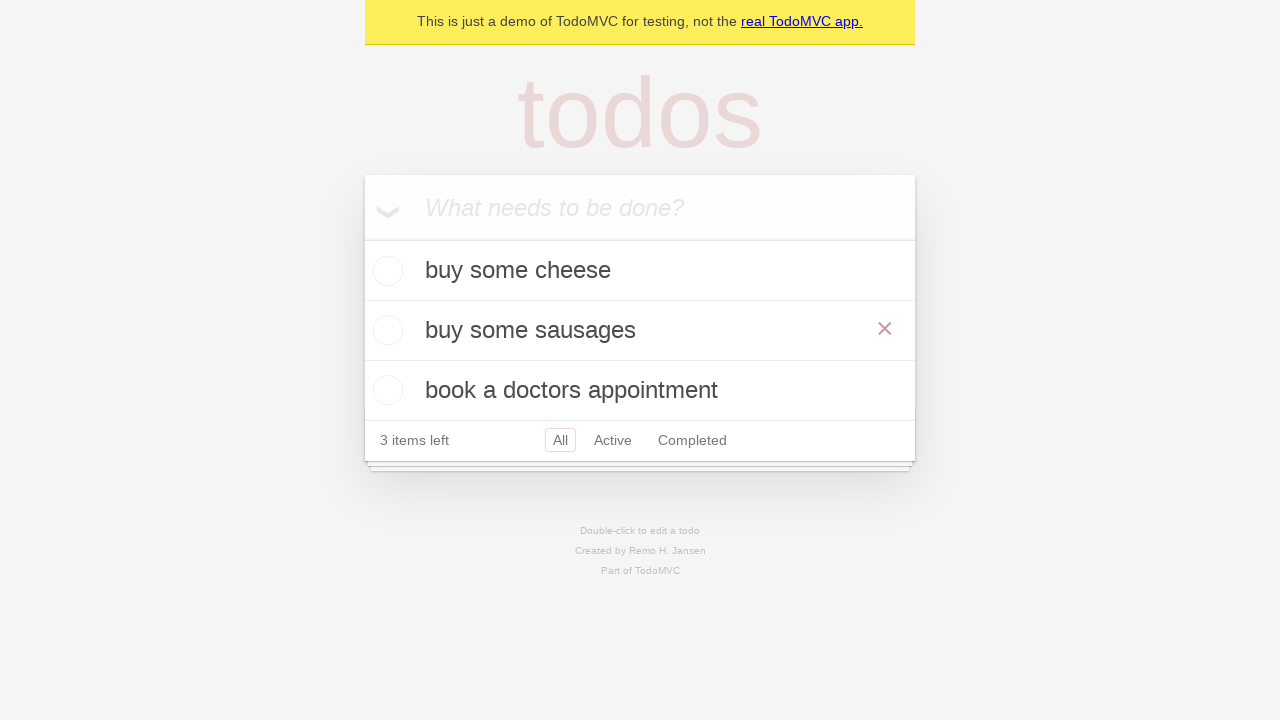

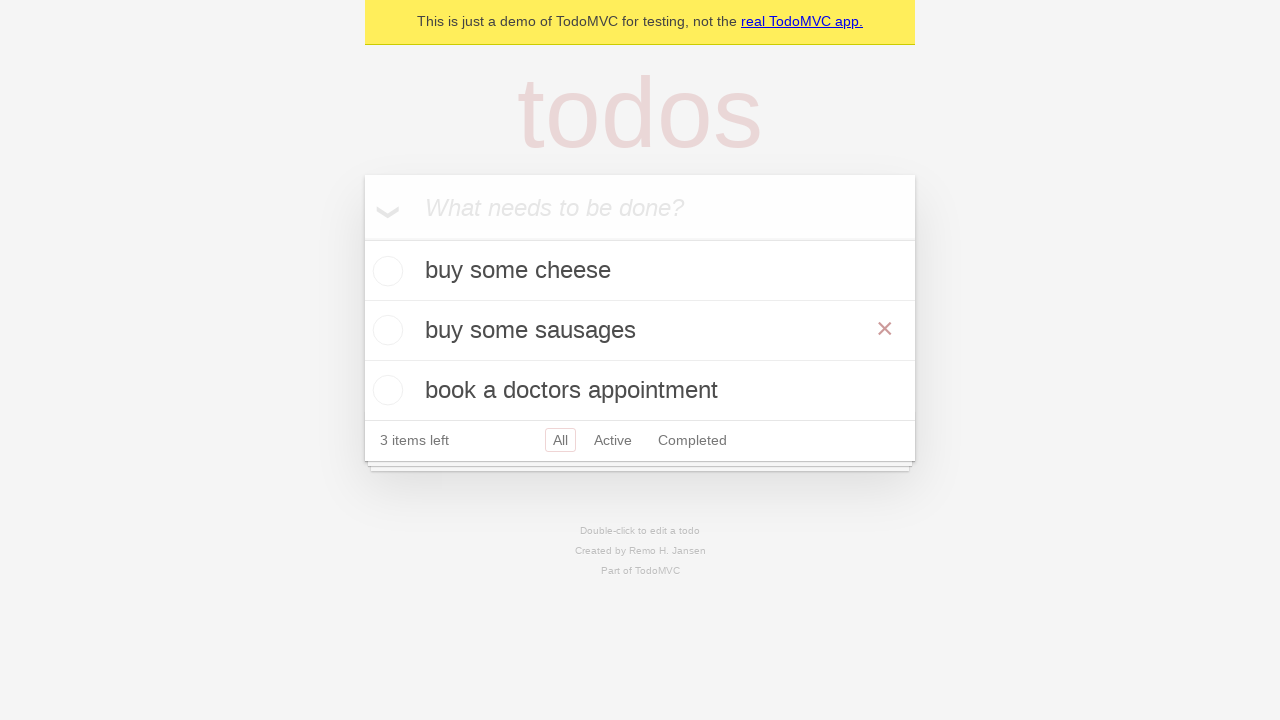